Tests form interactions on an Angular practice page by clicking input fields relative to labels, including a date input and checkbox, demonstrating various element location techniques.

Starting URL: https://rahulshettyacademy.com/angularpractice/

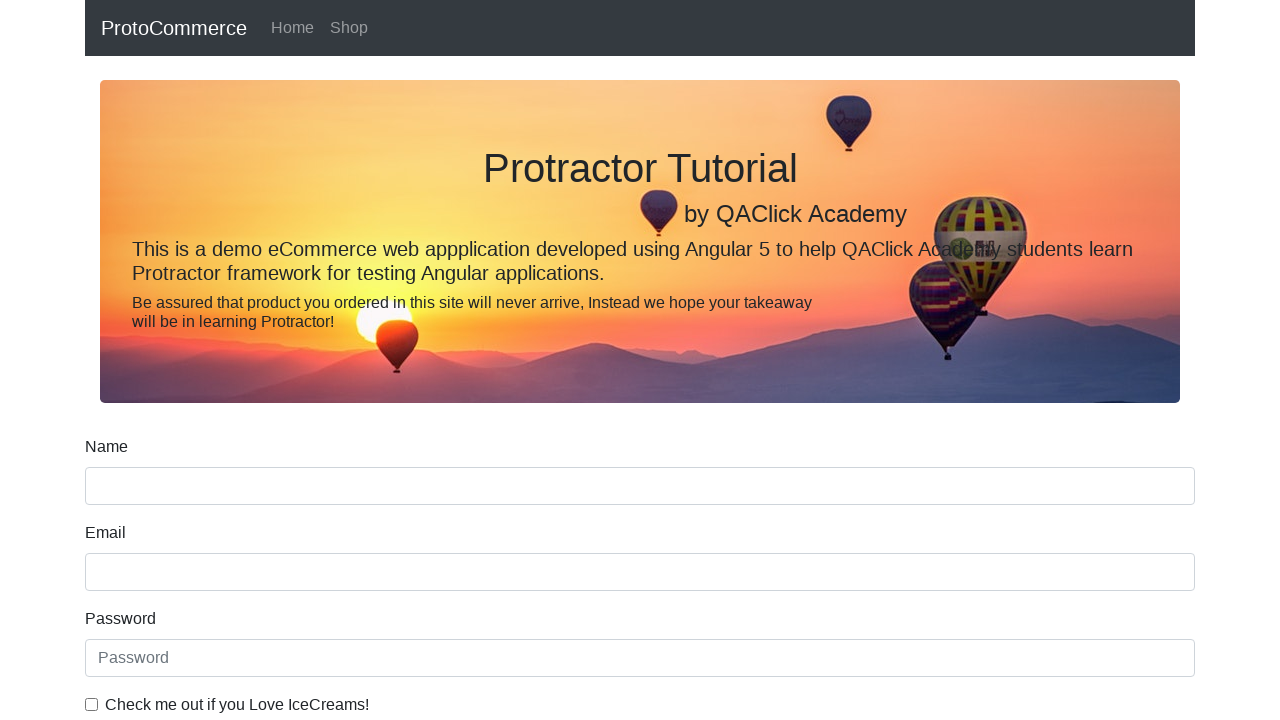

Clicked date of birth input field at (640, 412) on input[name='bday']
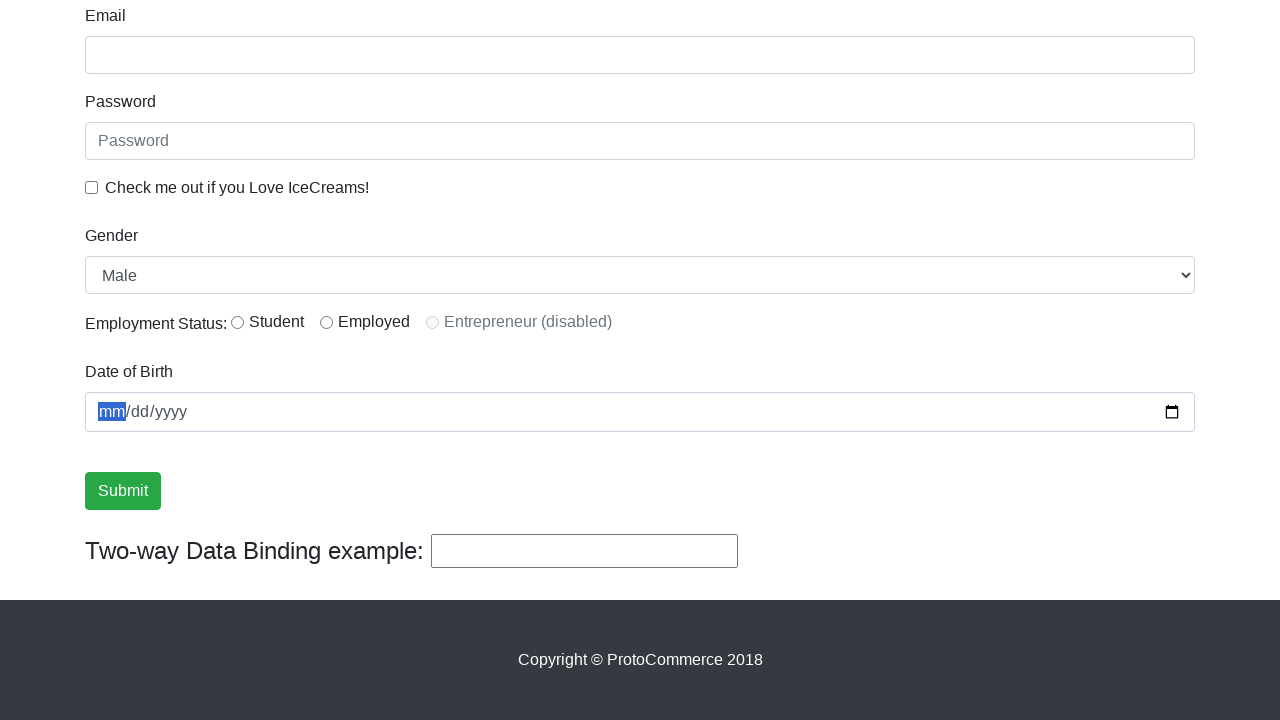

Clicked ice cream preference checkbox at (92, 187) on input#exampleCheck1
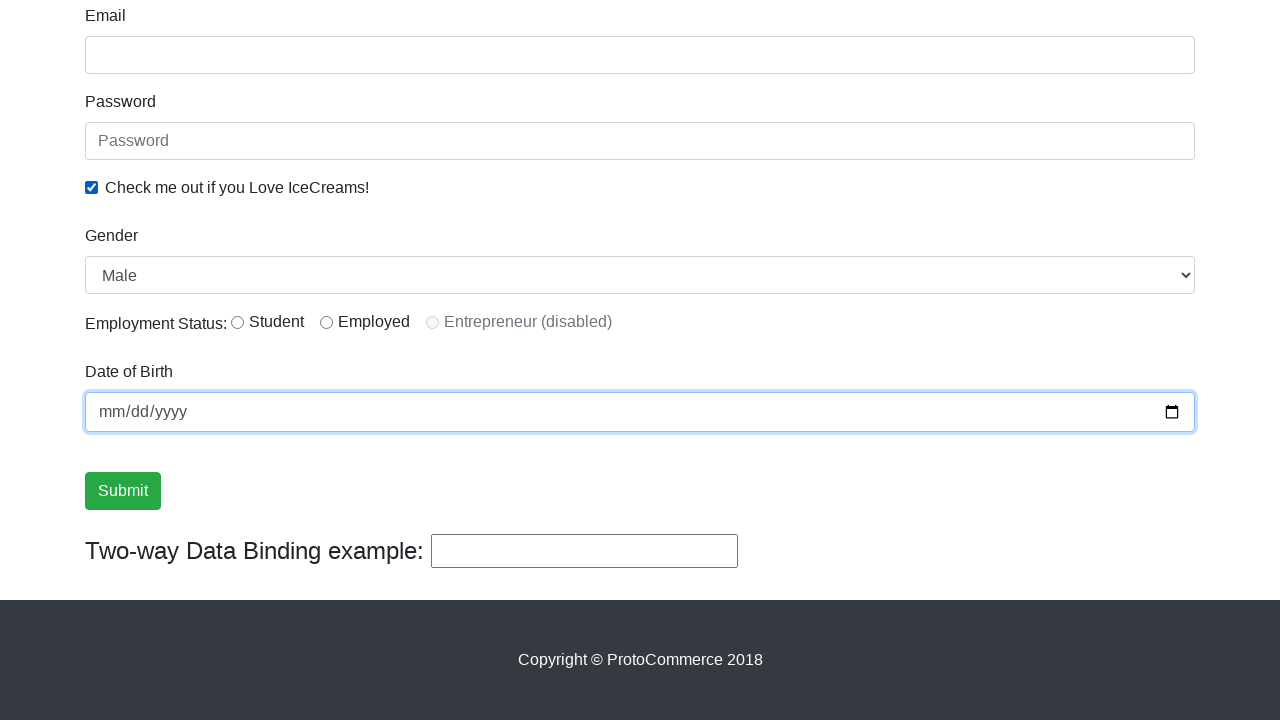

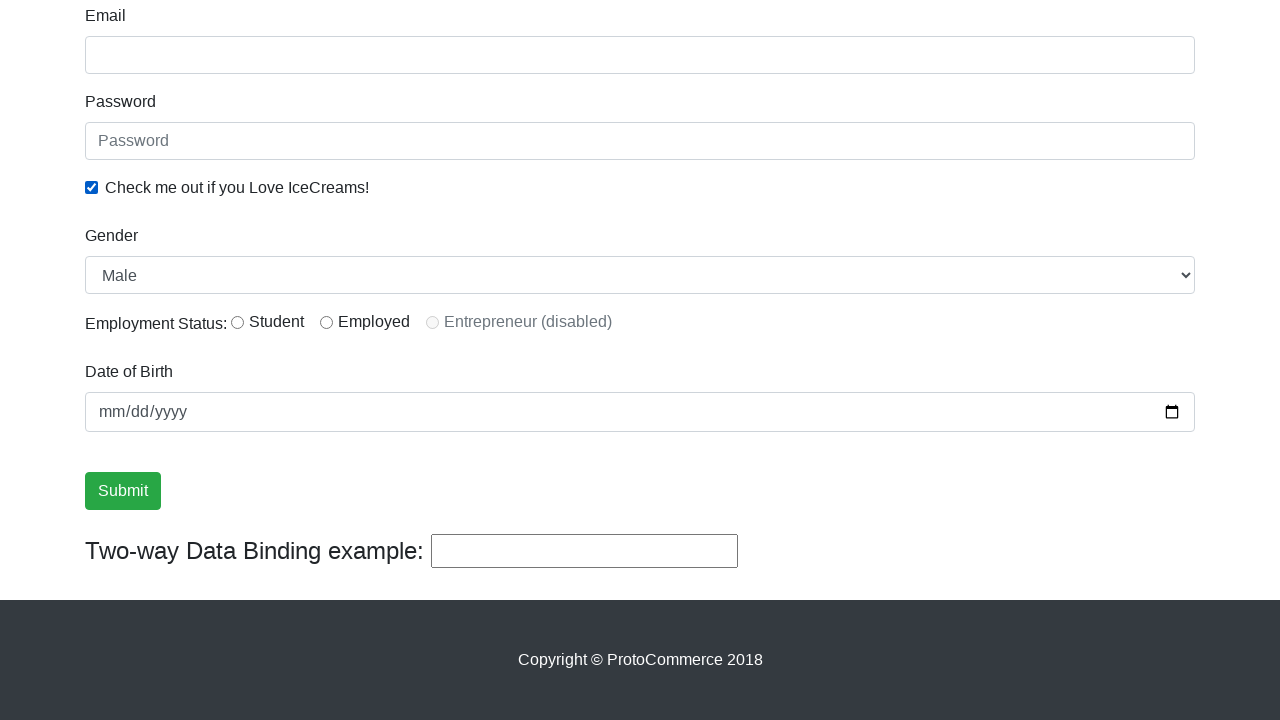